Navigates to the broken images page on the-internet.herokuapp.com and verifies that images are present on the page

Starting URL: https://the-internet.herokuapp.com/

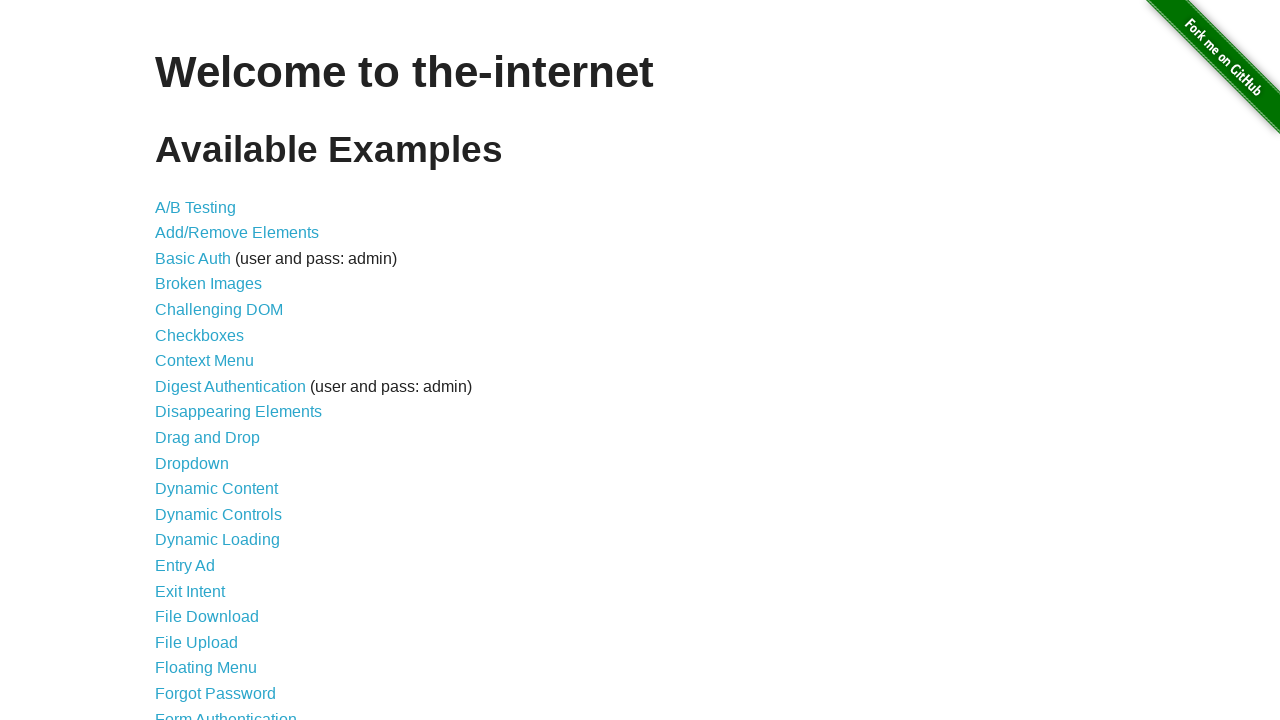

Clicked on the broken images link at (208, 284) on a[href='/broken_images']
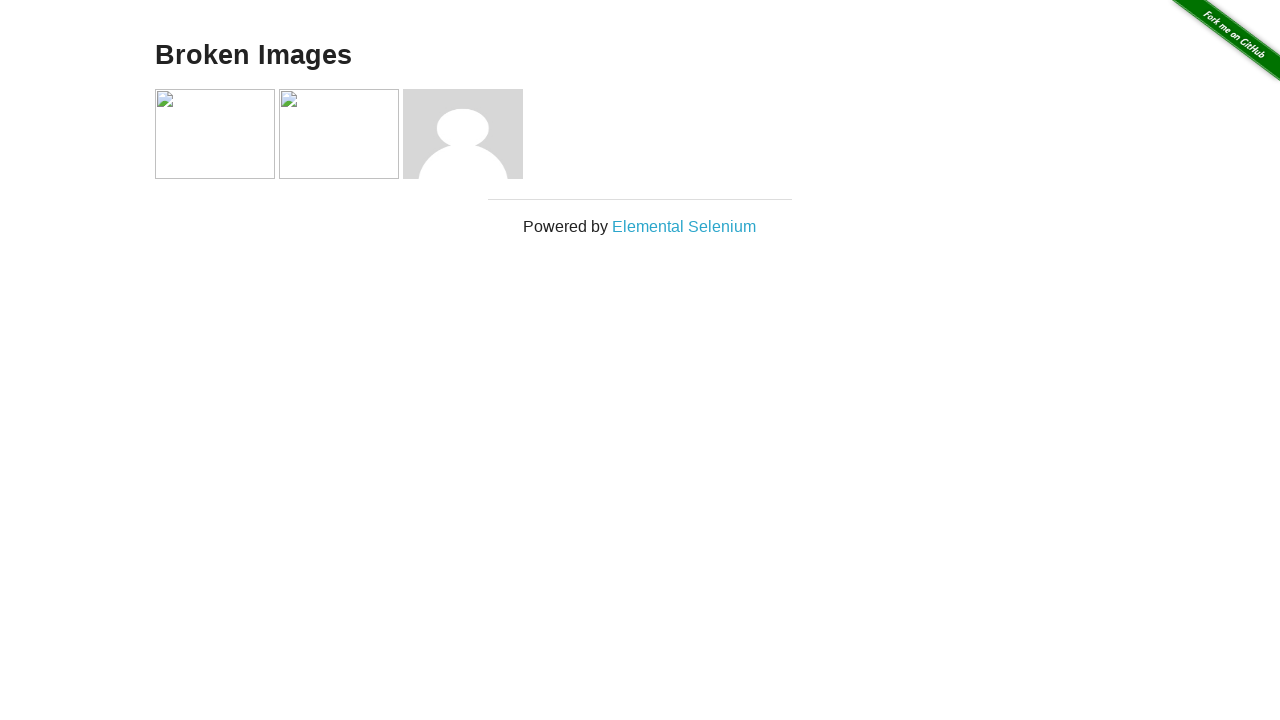

Images loaded on the broken images page
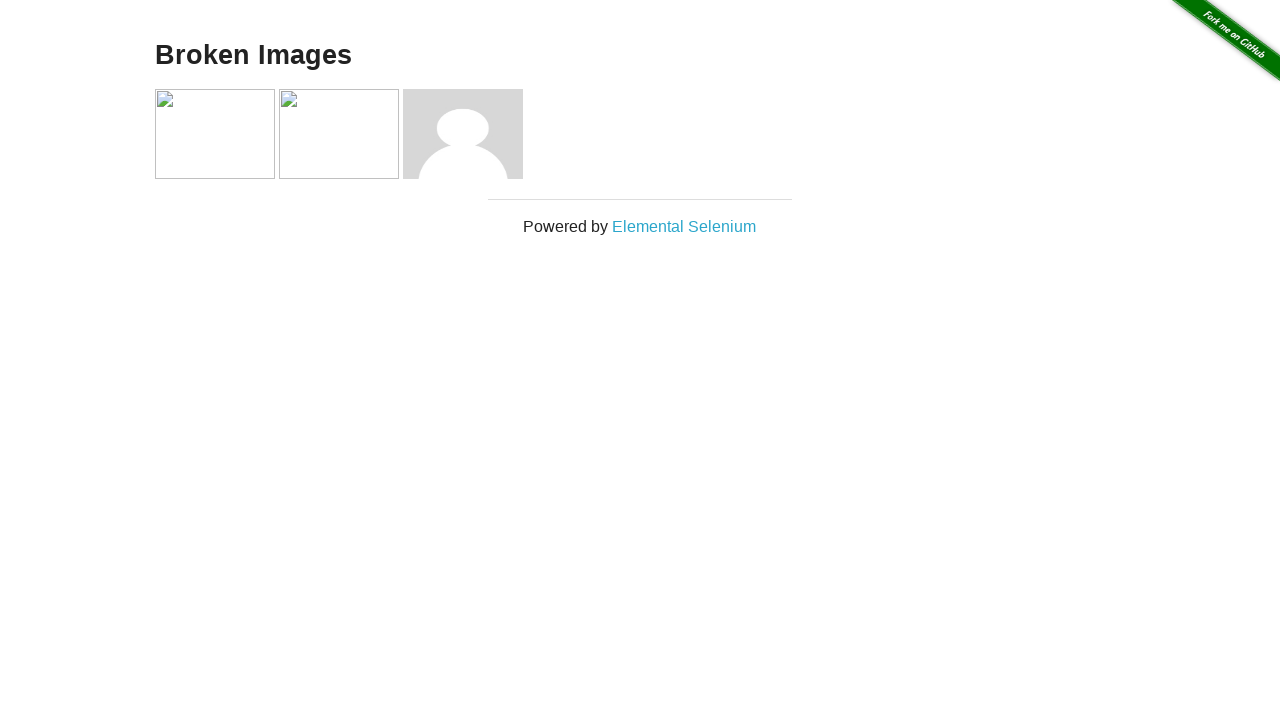

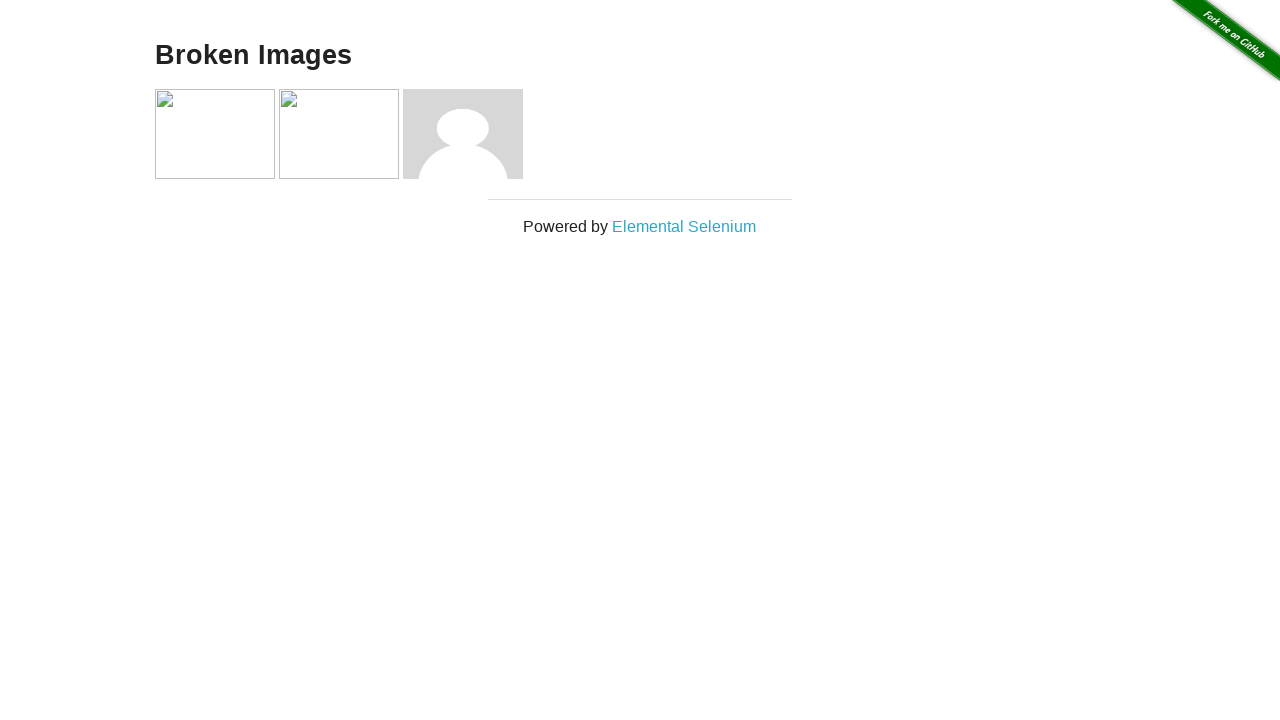